Tests blur functionality by typing in a search field and then blurring it

Starting URL: https://naveenautomationlabs.com/opencart/index.php?route=account/register

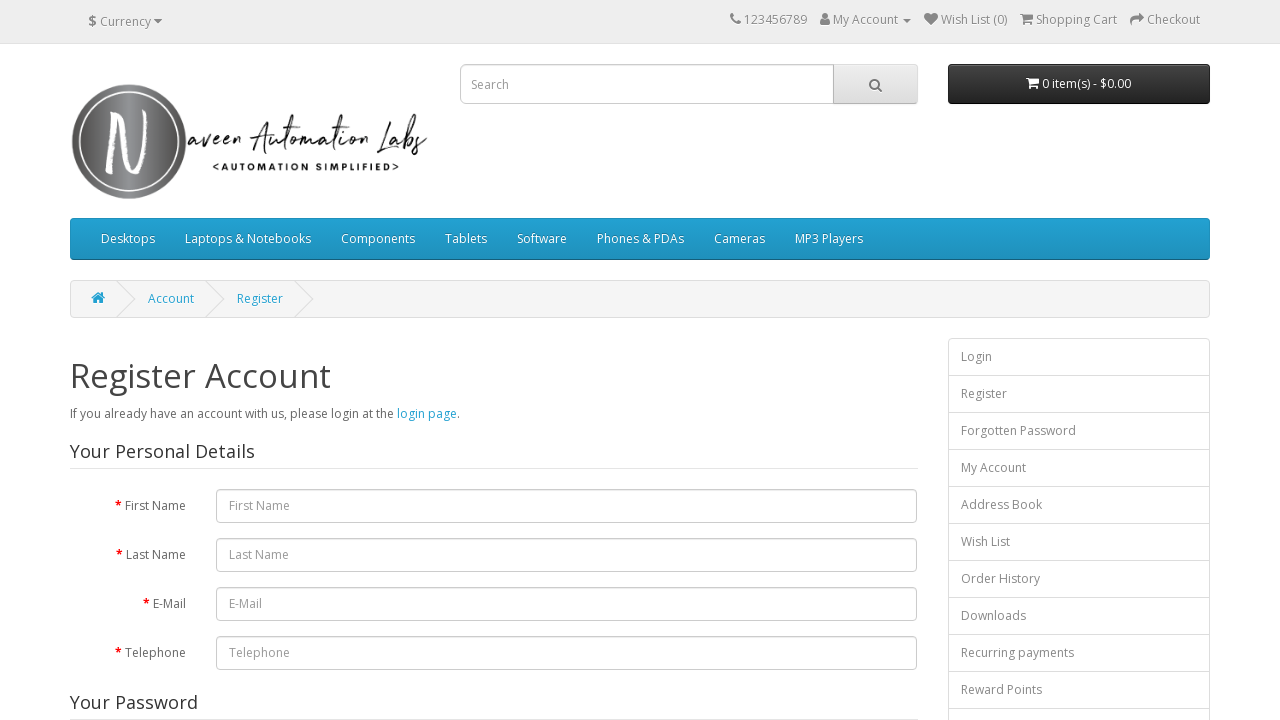

Typed 'macbook' in search field on input[placeholder='Search']
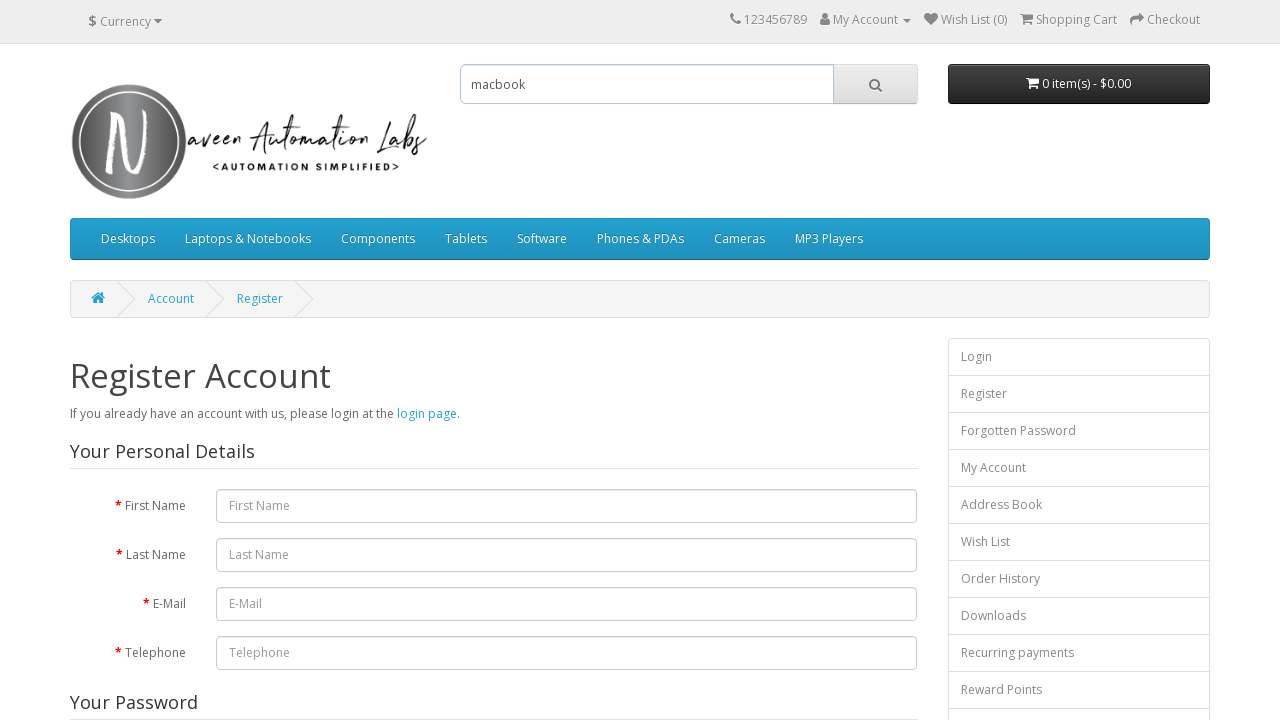

Blurred the search field to remove focus
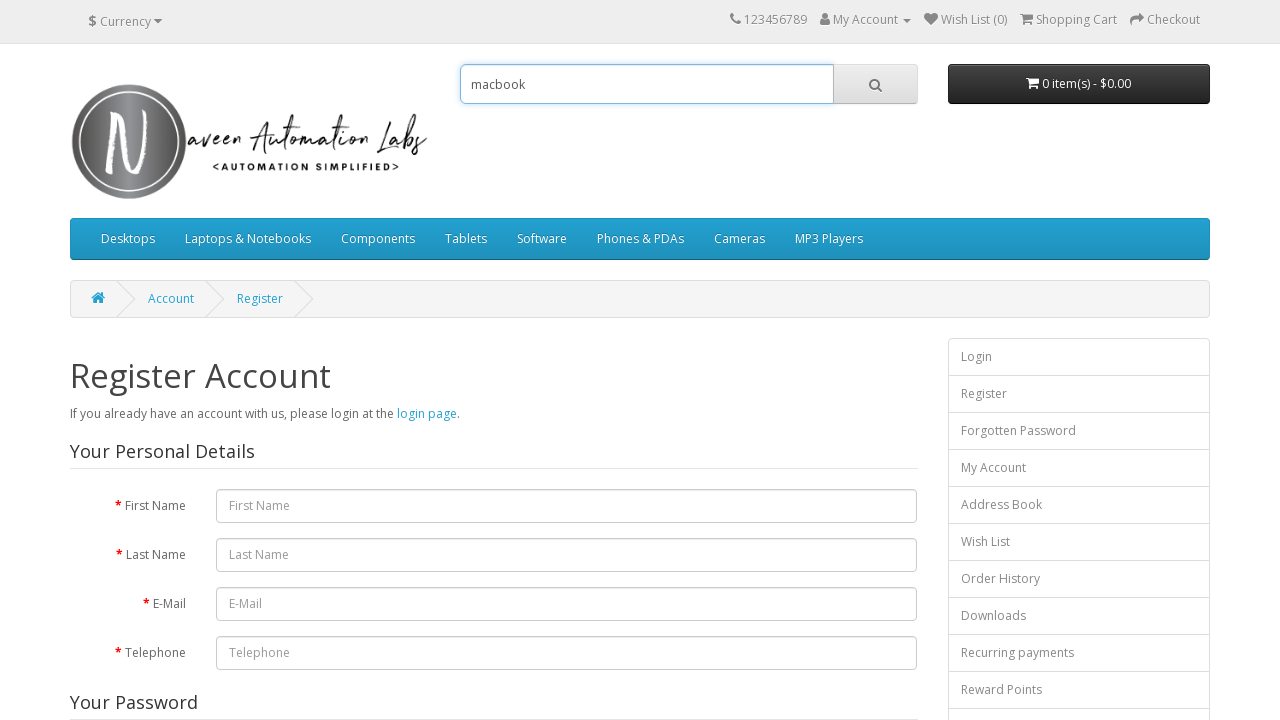

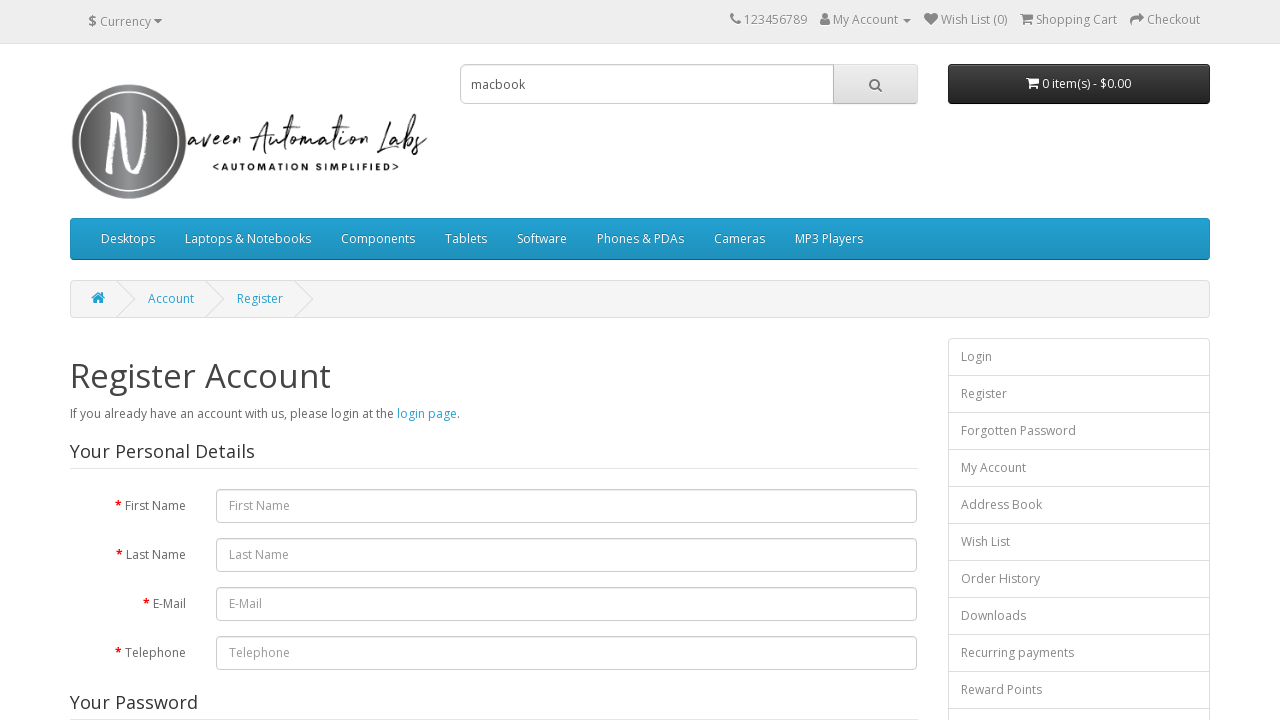